Tests clicking on a "Open a popup window" link on the omayo blogspot page, which triggers a popup window to open.

Starting URL: http://omayo.blogspot.com/

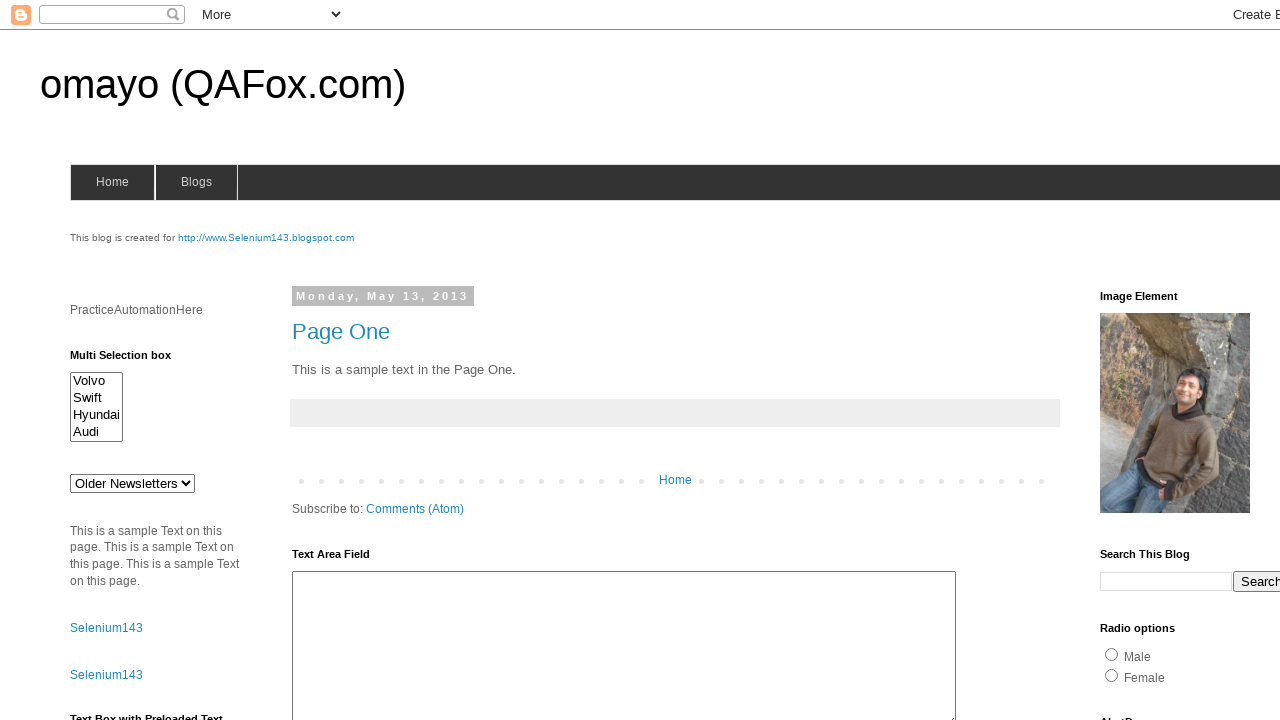

Waited for page to load (domcontentloaded state)
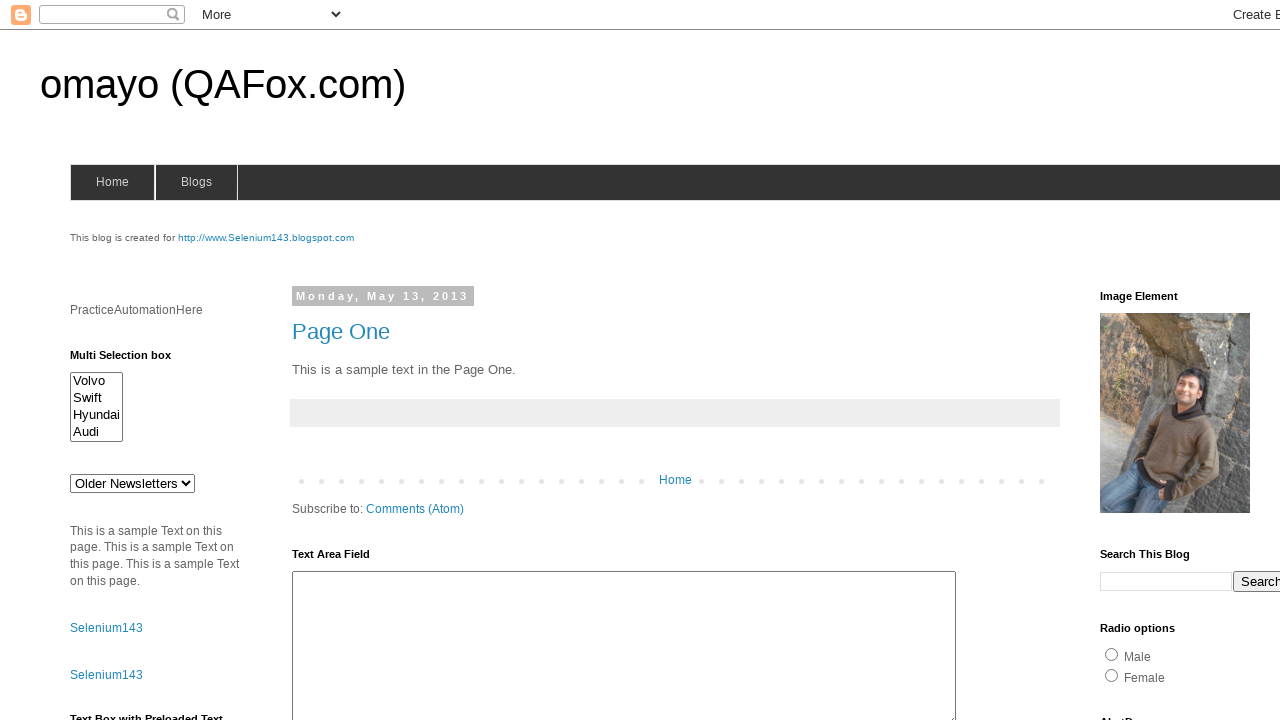

Located 'Open a popup window' link
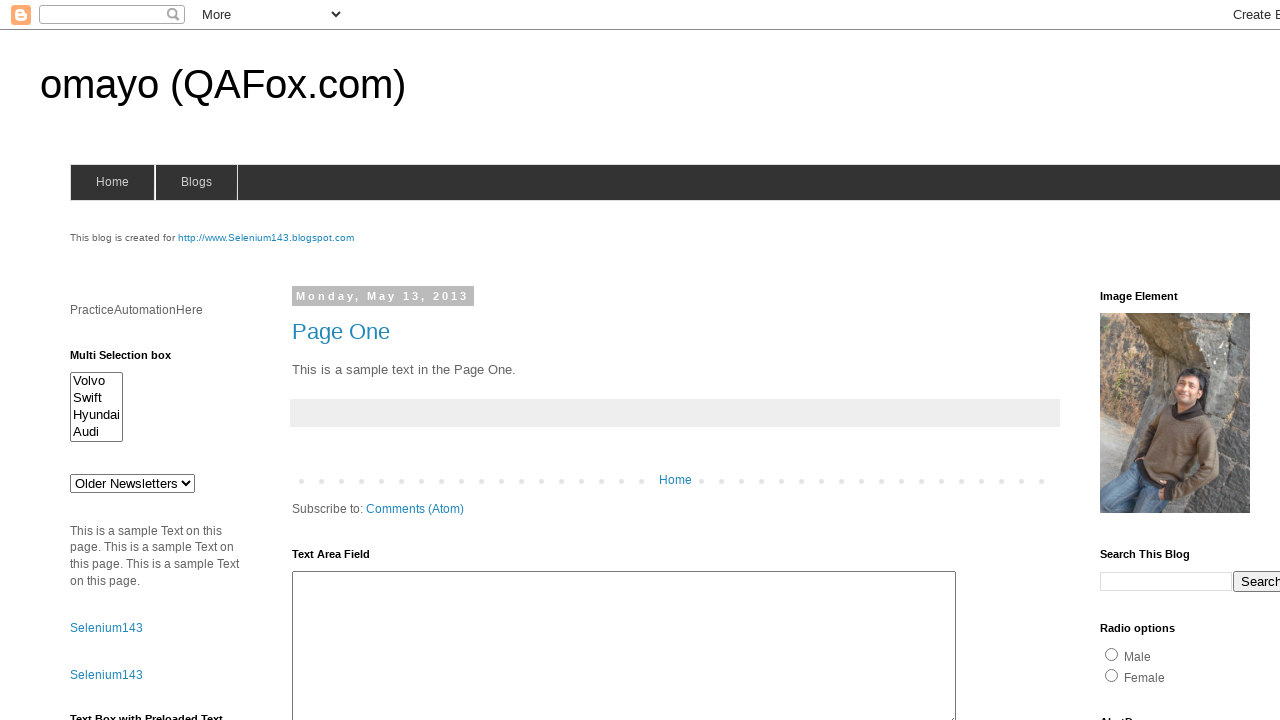

Scrolled to 'Open a popup window' link
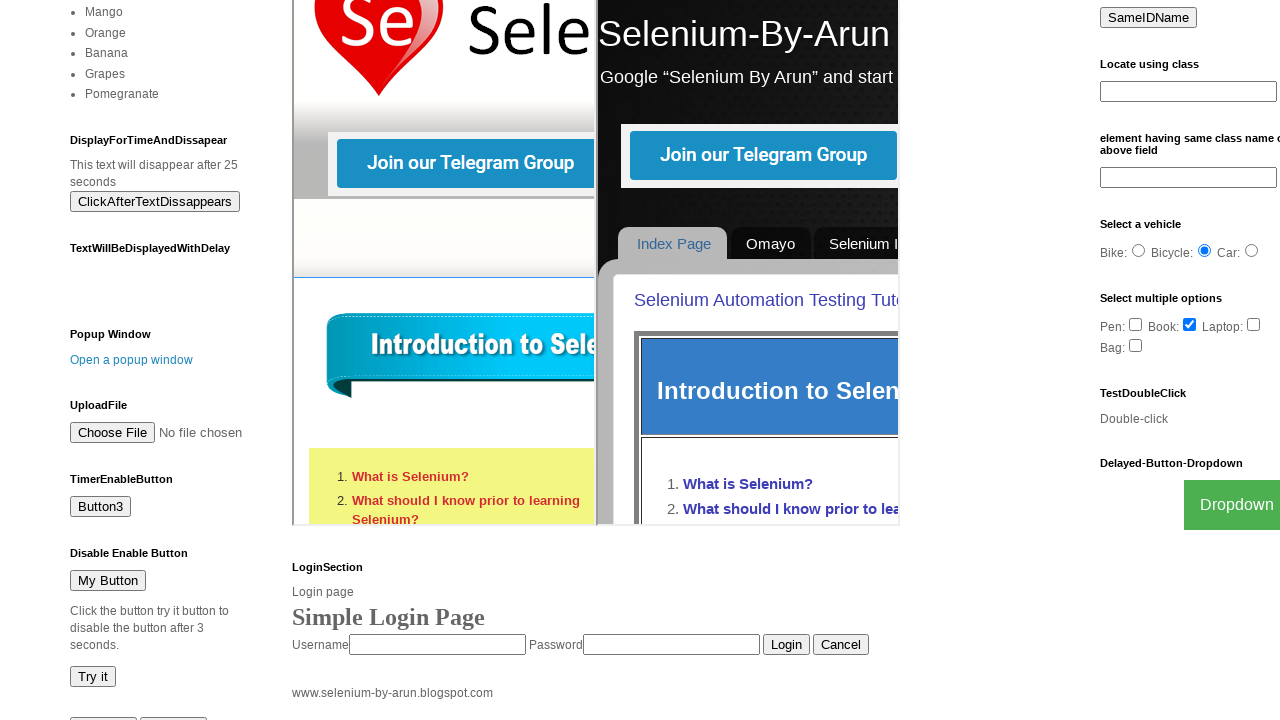

Clicked 'Open a popup window' link to trigger popup at (132, 360) on internal:text="Open a popup window"i
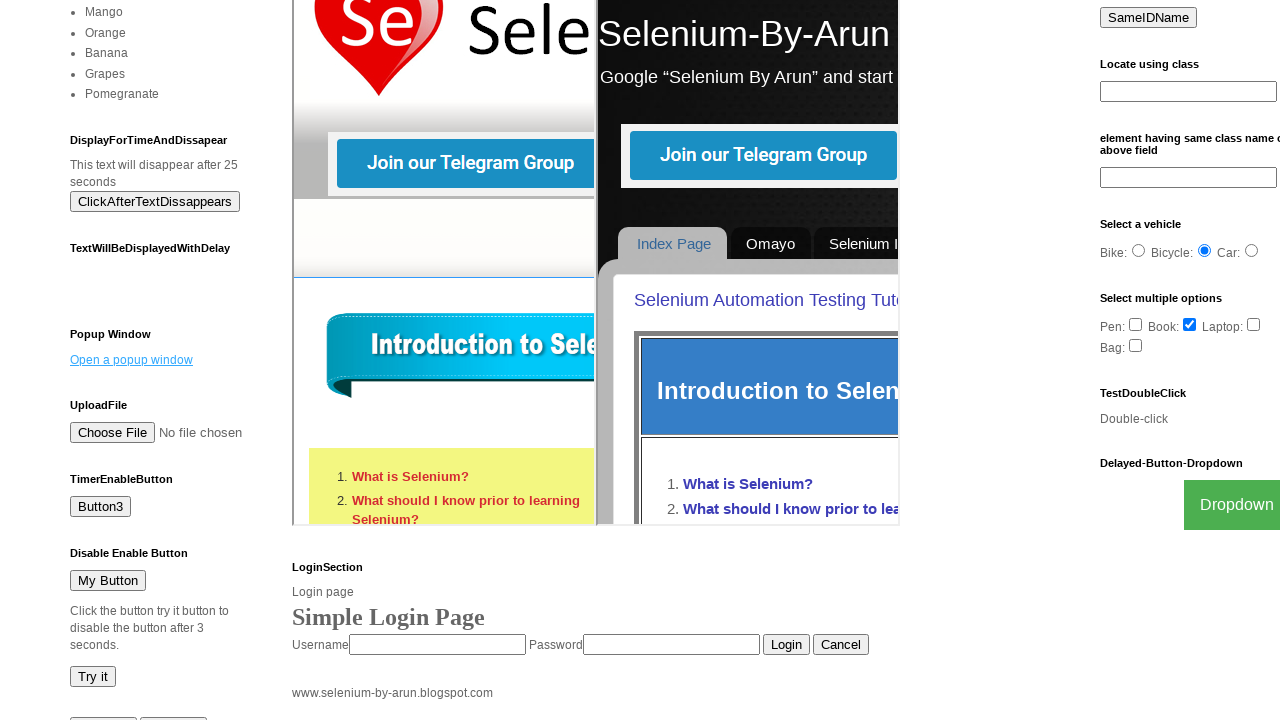

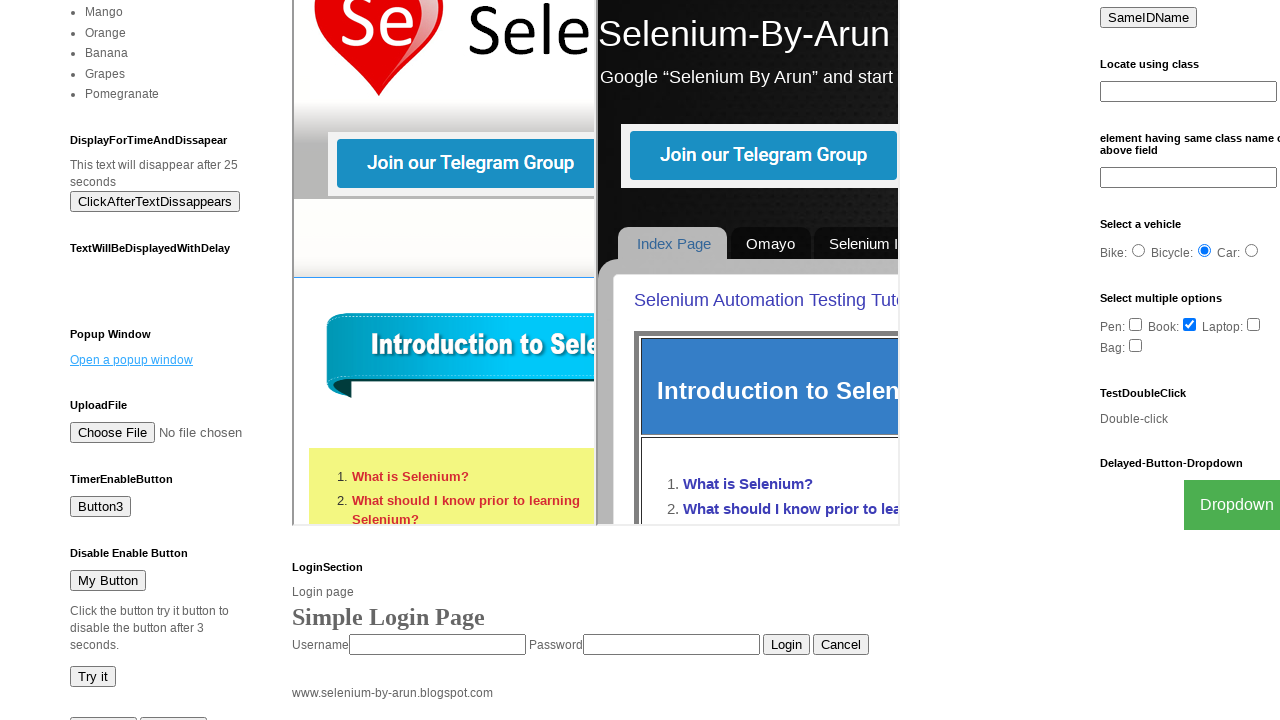